Tests various form elements on a practice automation page including radio buttons, autocomplete input, checkboxes, and alert dialogs

Starting URL: https://rahulshettyacademy.com/AutomationPractice/

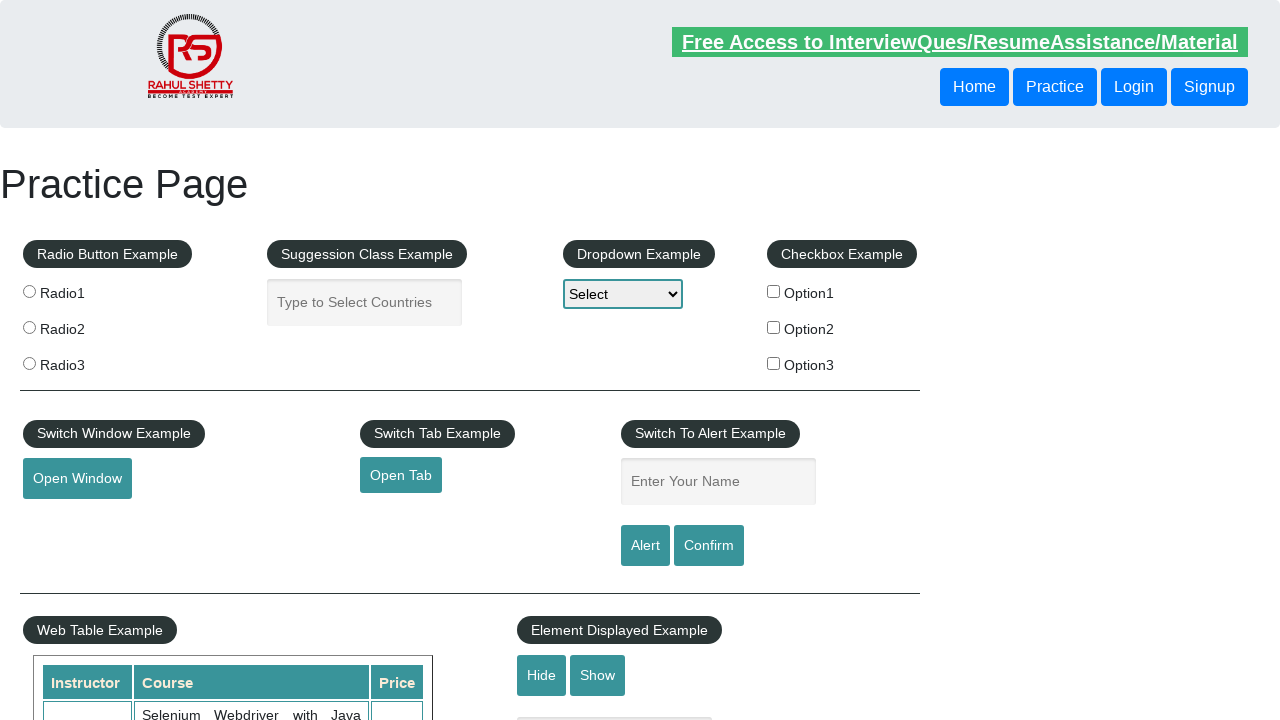

Radio button 3 is visible and ready
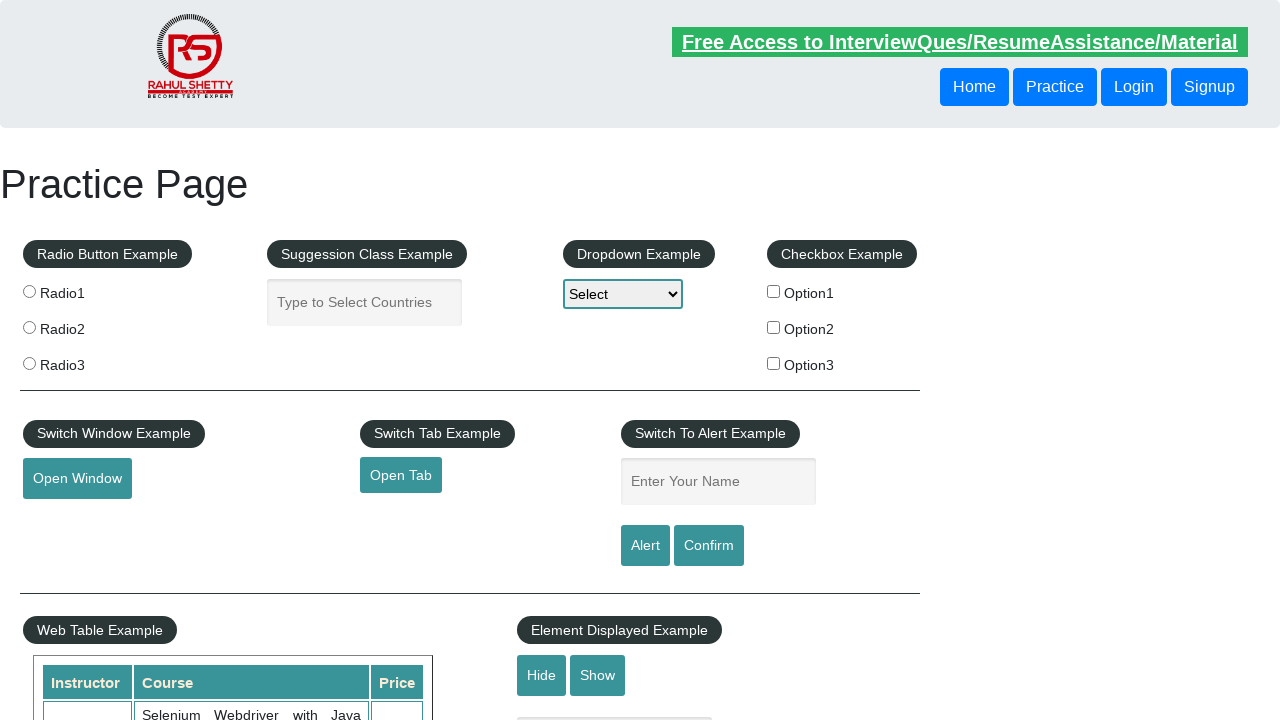

Checked radio button 3 at (29, 363) on input[value="radio3"]
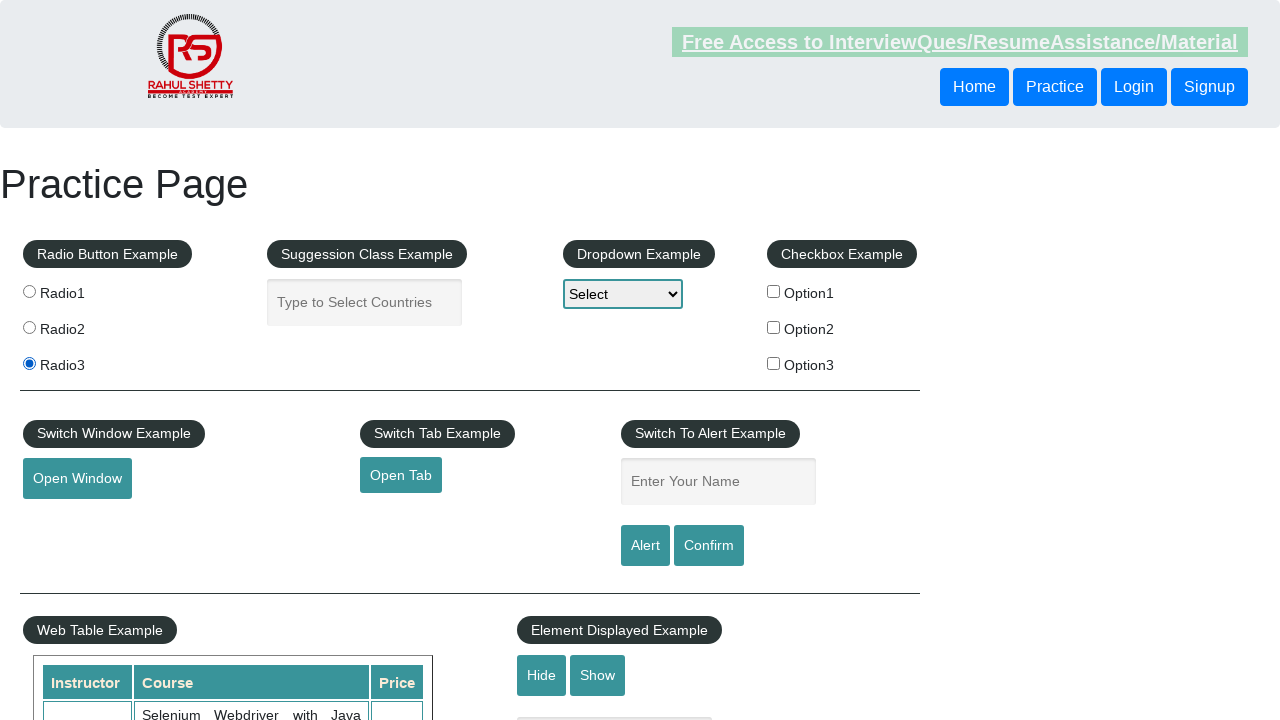

Filled autocomplete field with 'Pakistan' on input#autocomplete
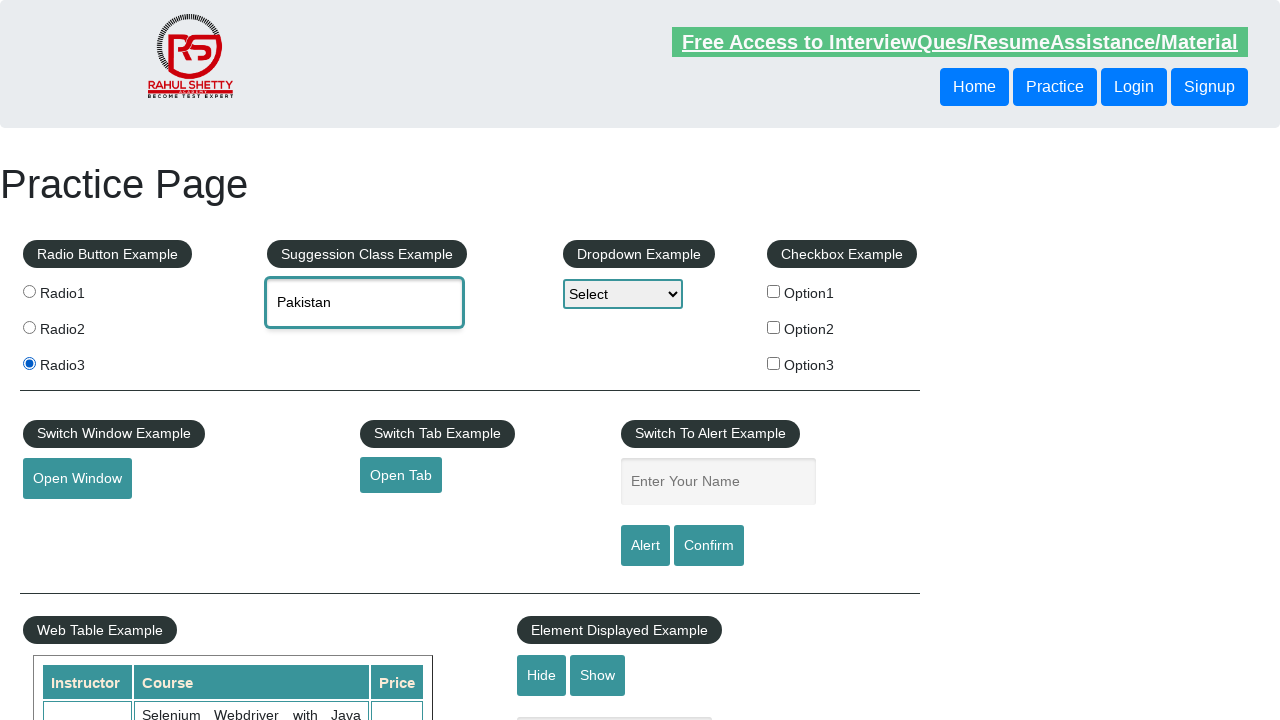

Pressed Enter to confirm country selection
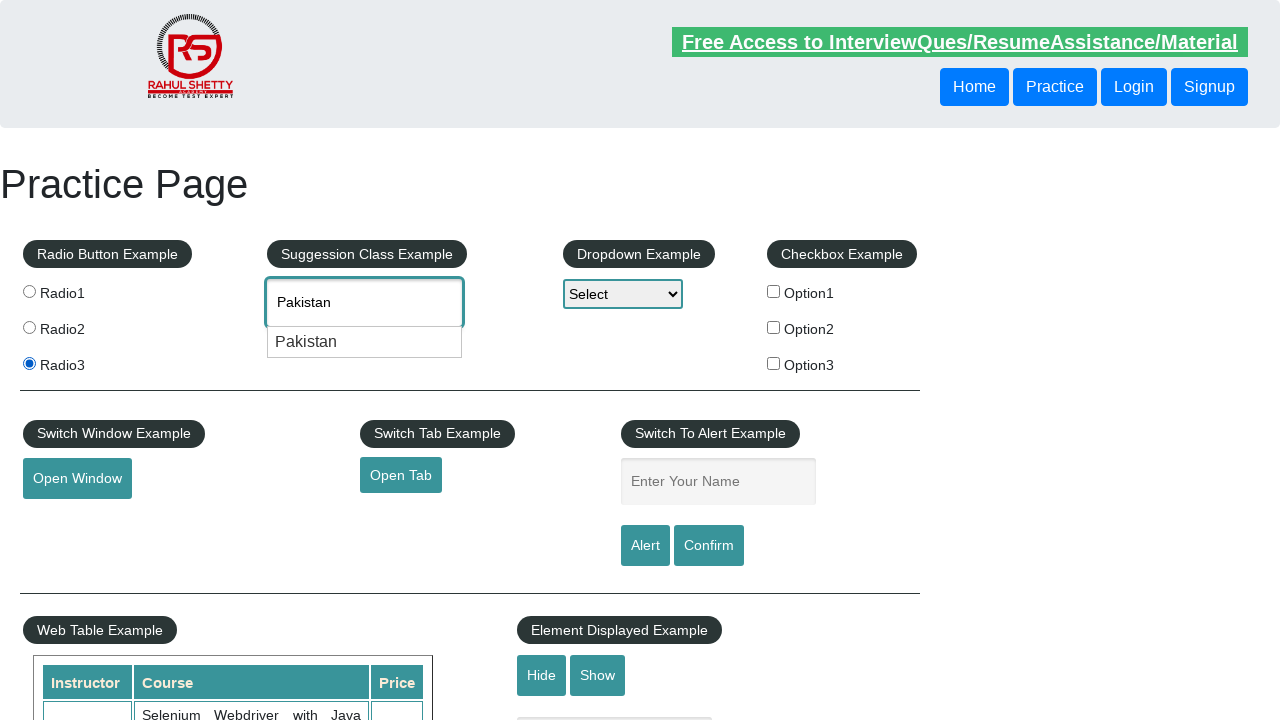

Checked checkbox #checkBoxOption1 at (774, 291) on #checkBoxOption1
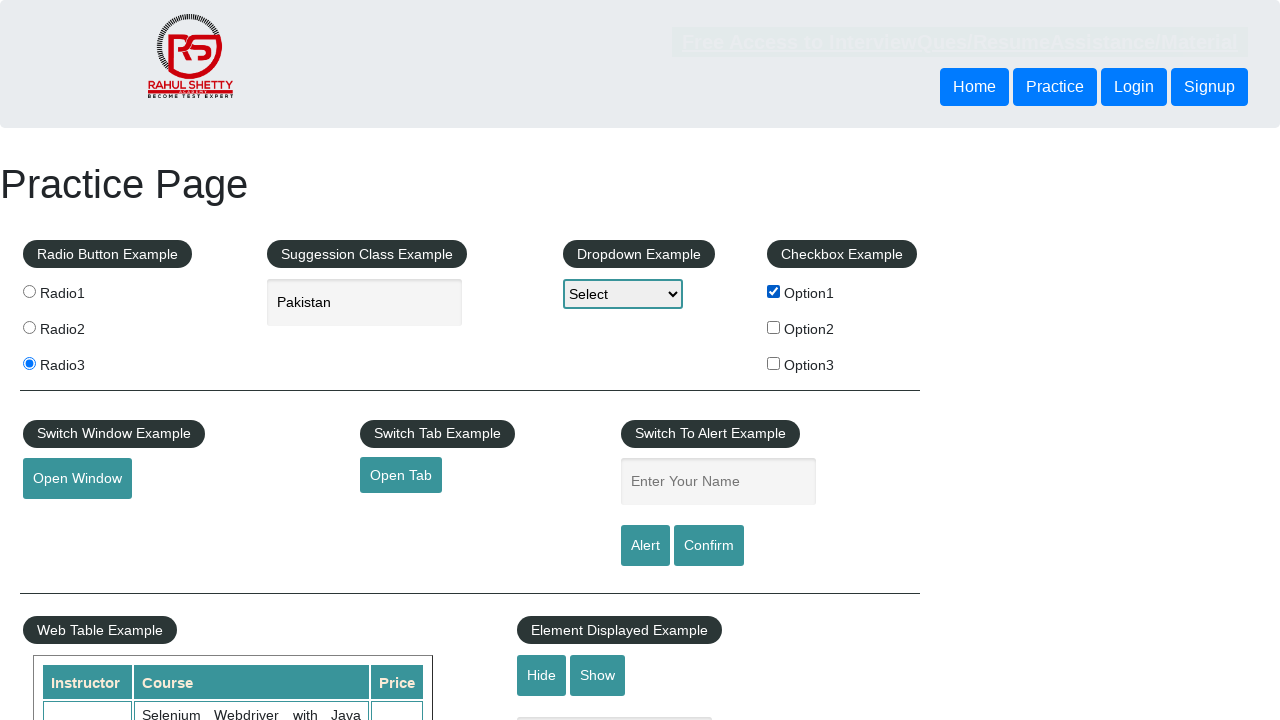

Unchecked checkbox #checkBoxOption1 at (774, 291) on #checkBoxOption1
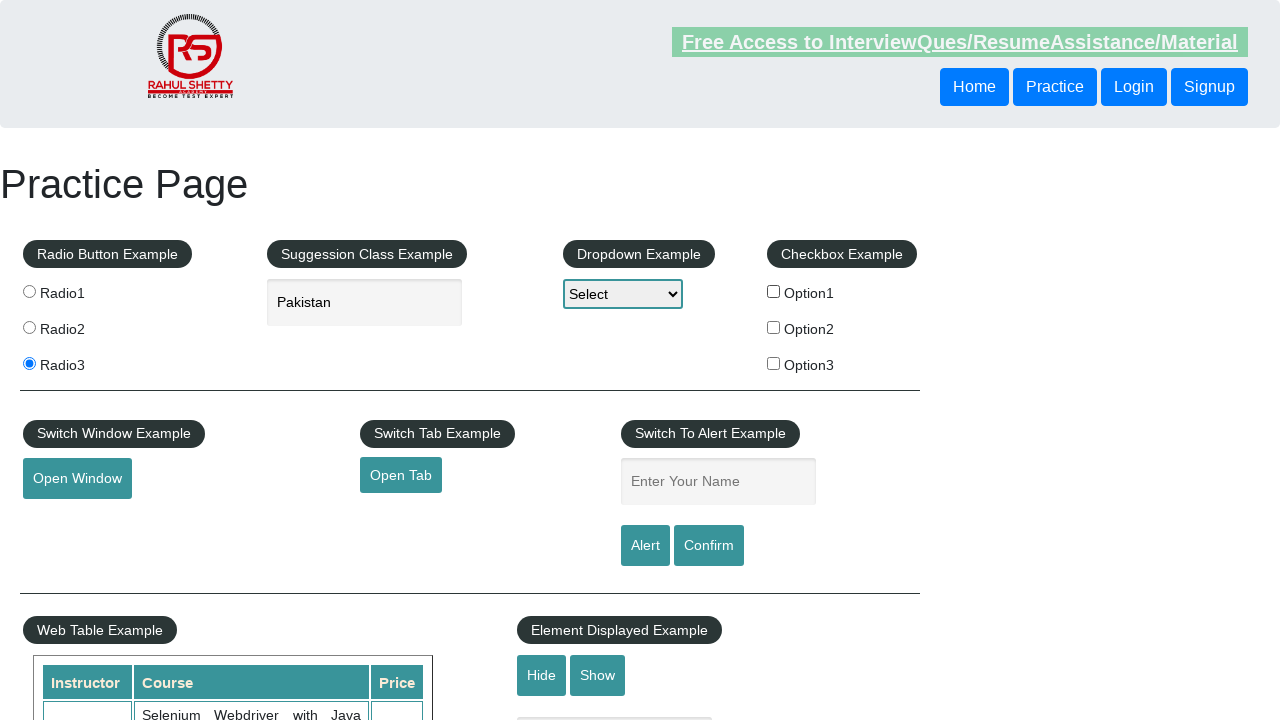

Checked checkbox #checkBoxOption2 at (774, 327) on #checkBoxOption2
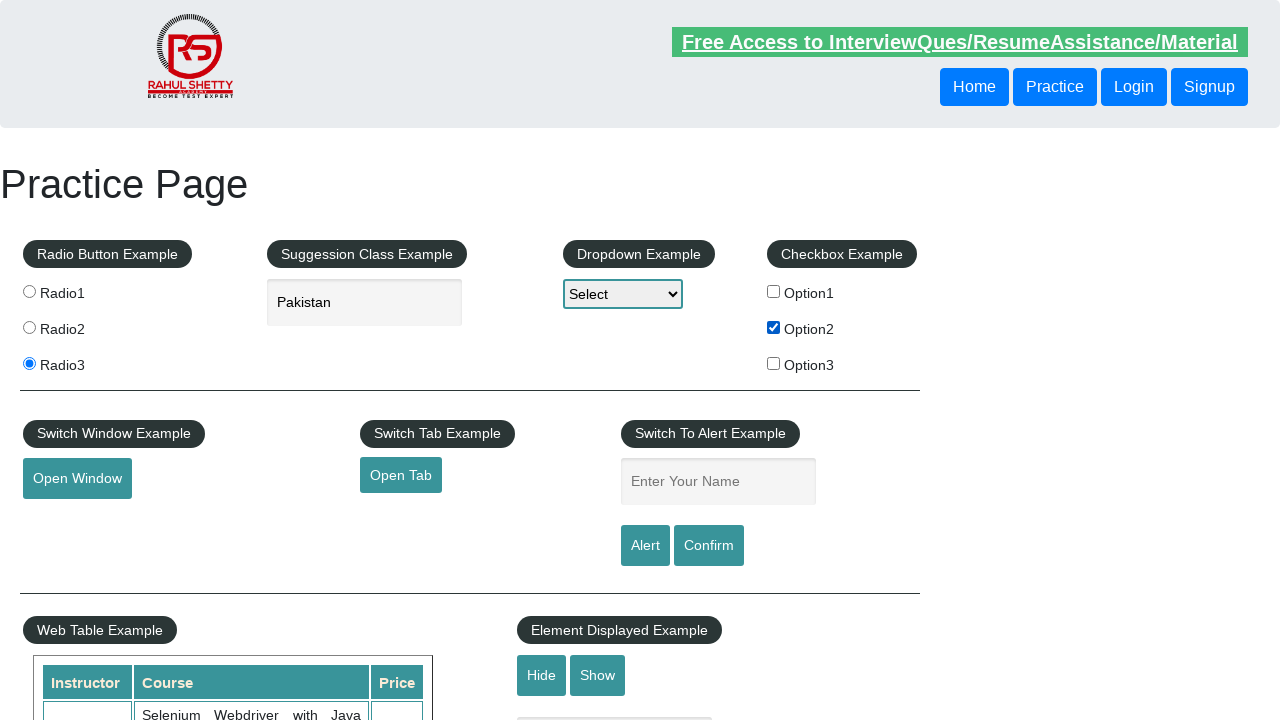

Unchecked checkbox #checkBoxOption2 at (774, 327) on #checkBoxOption2
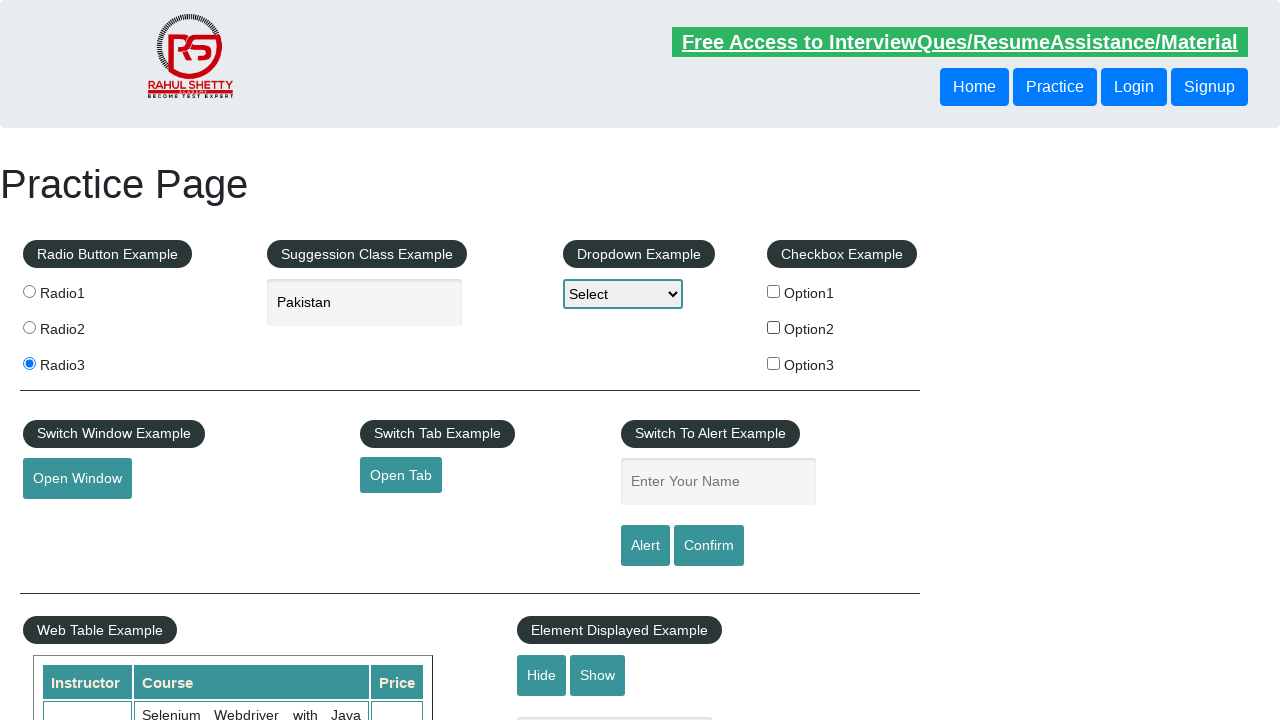

Checked checkbox #checkBoxOption3 at (774, 363) on #checkBoxOption3
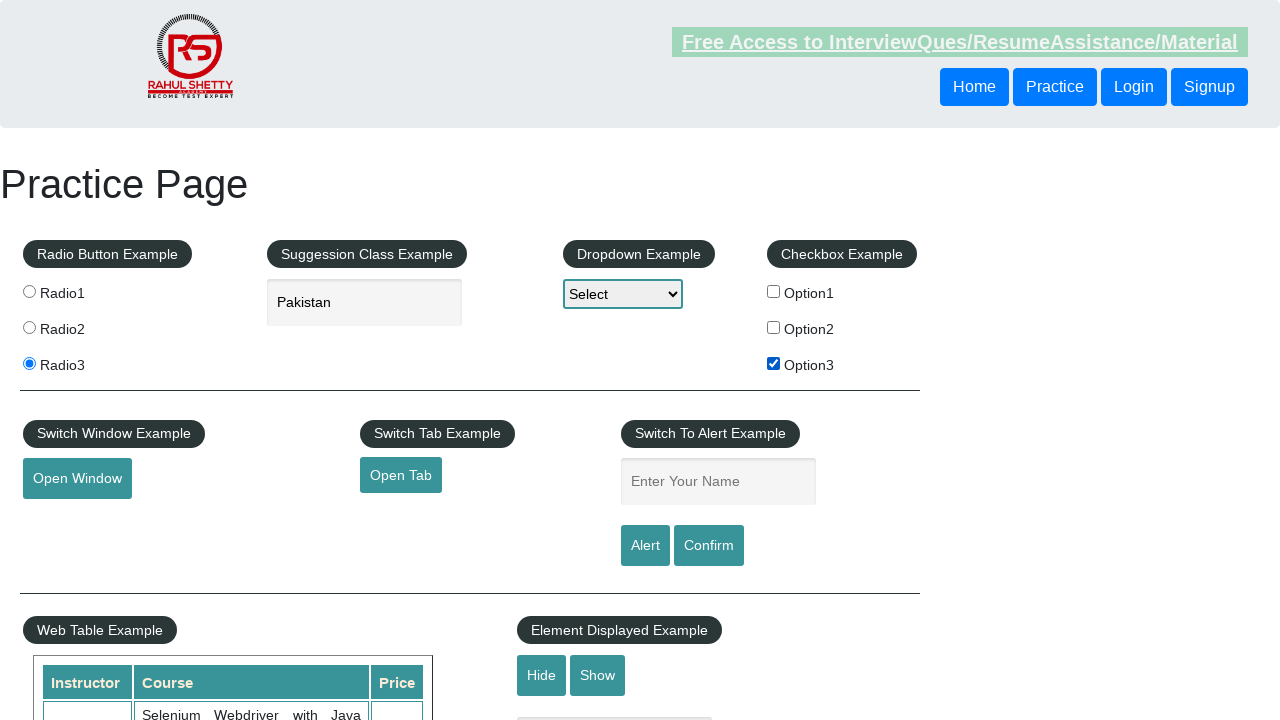

Unchecked checkbox #checkBoxOption3 at (774, 363) on #checkBoxOption3
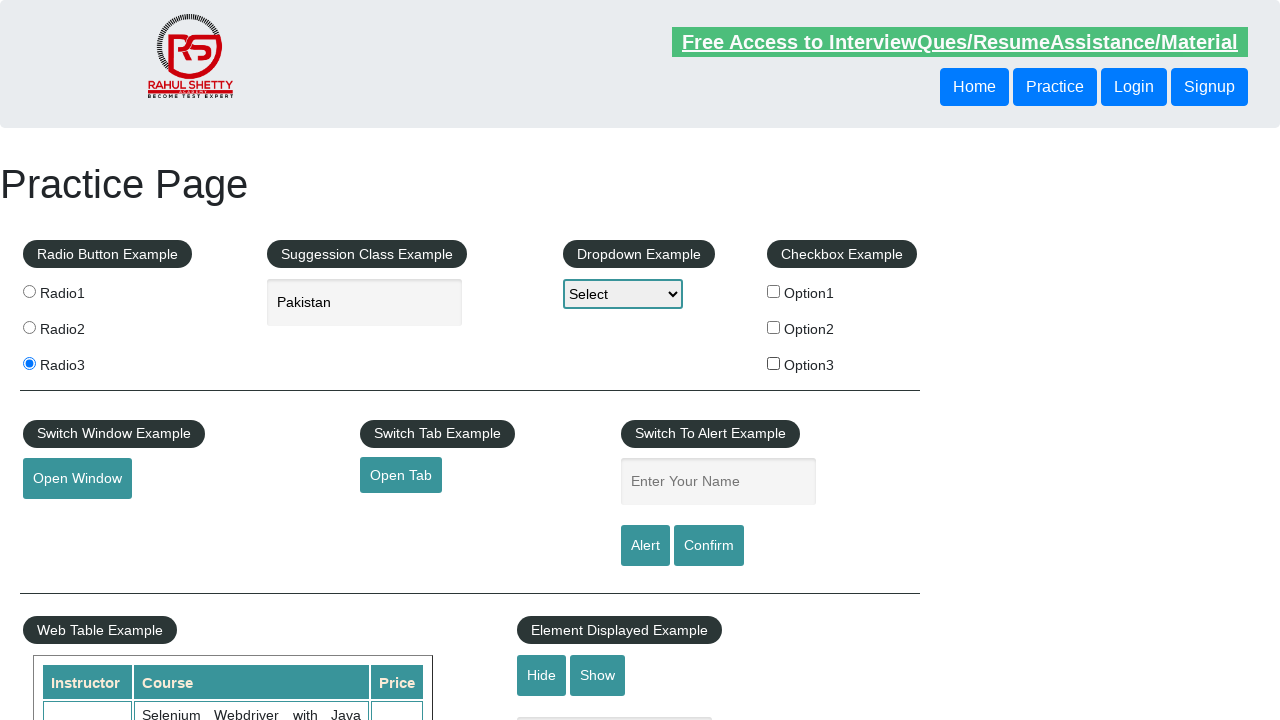

Filled name input field with 'haneef' on input[name="enter-name"]
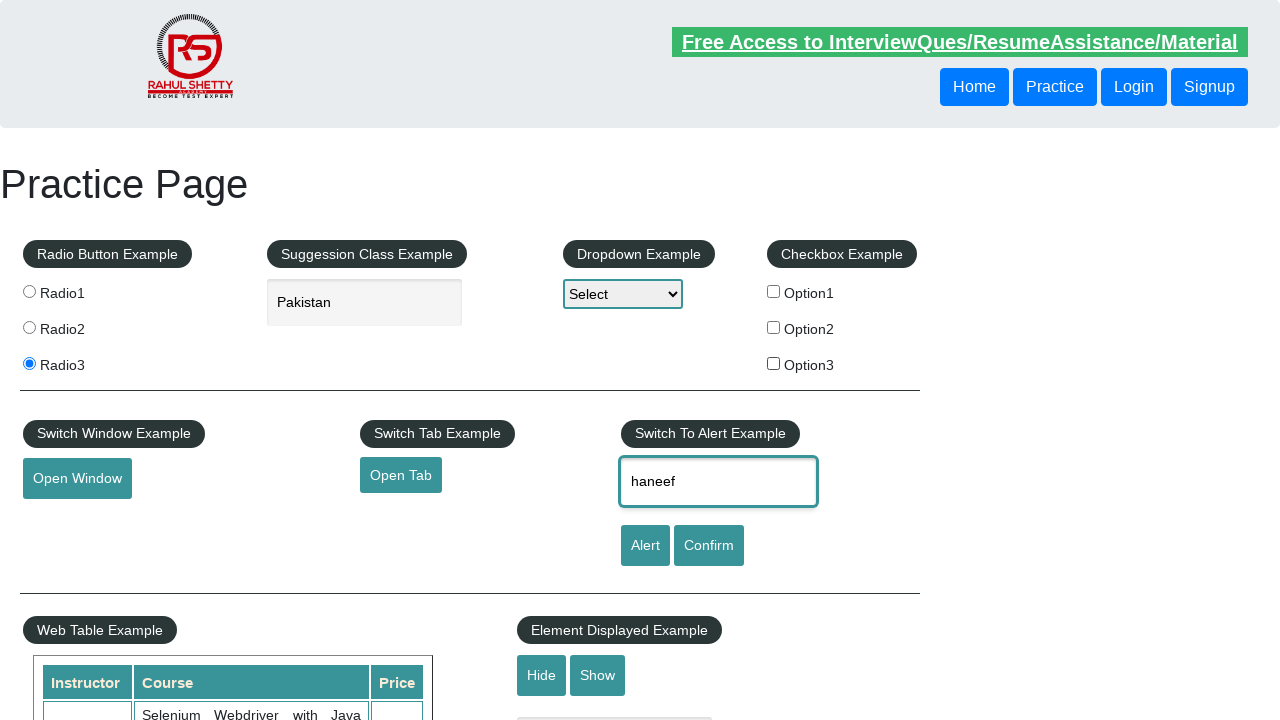

Set up dialog handler to accept alerts
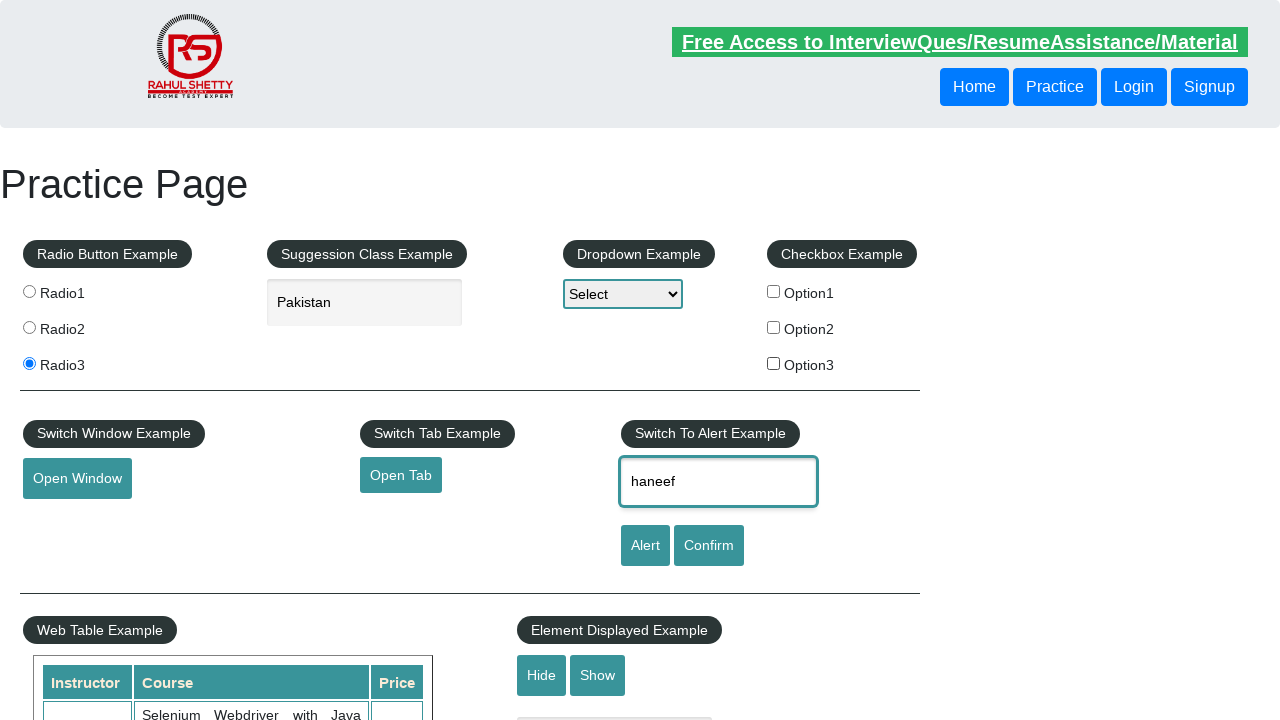

Clicked Alert button at (645, 546) on internal:role=button[name="Alert"i]
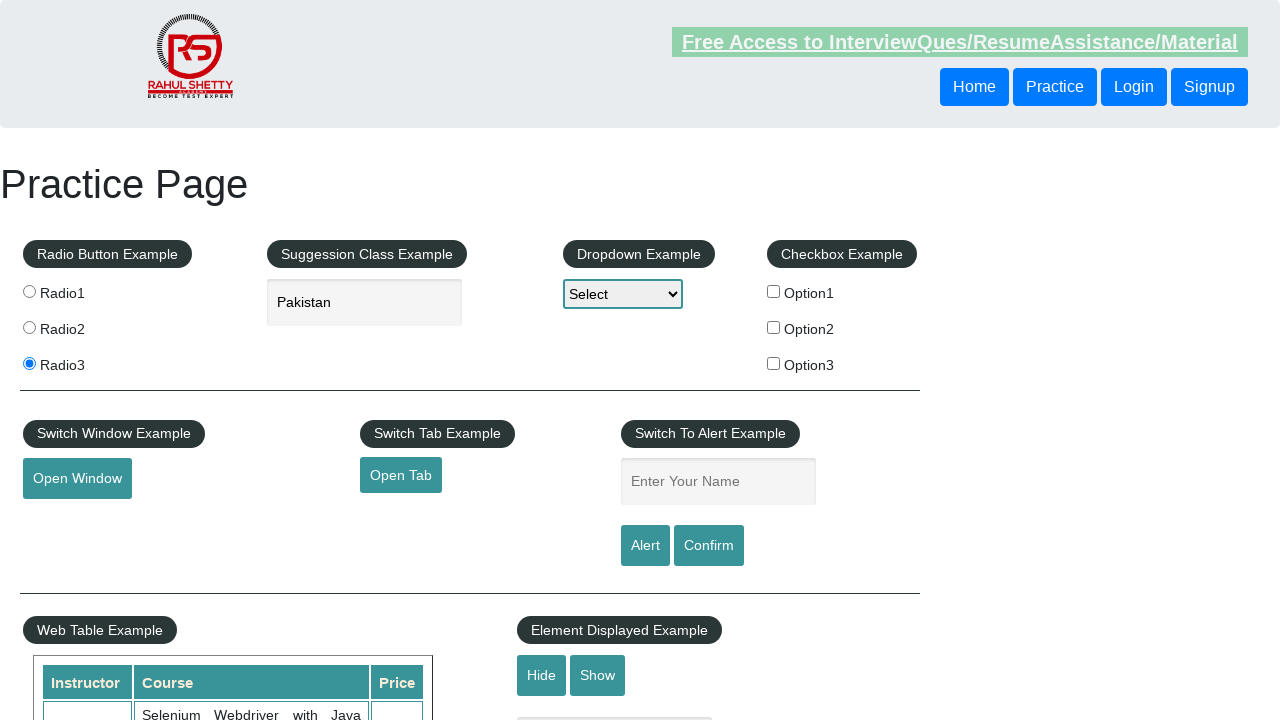

Waited 2 seconds for alert to be processed
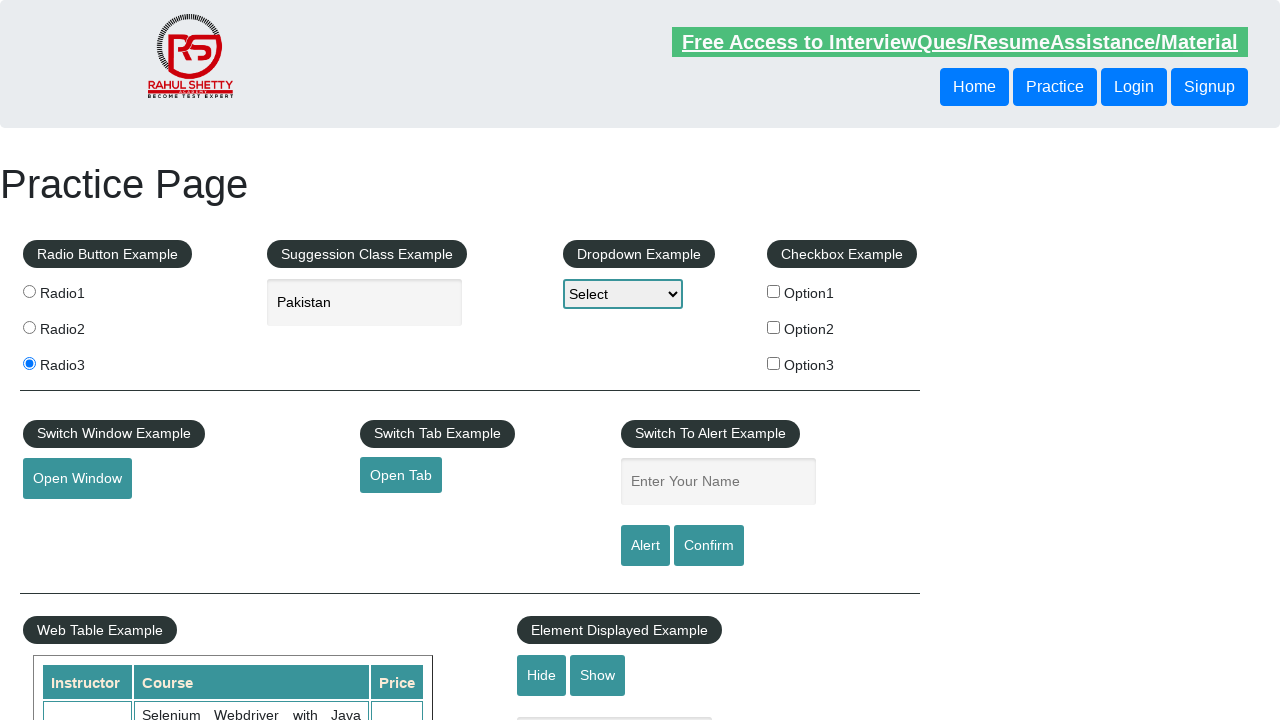

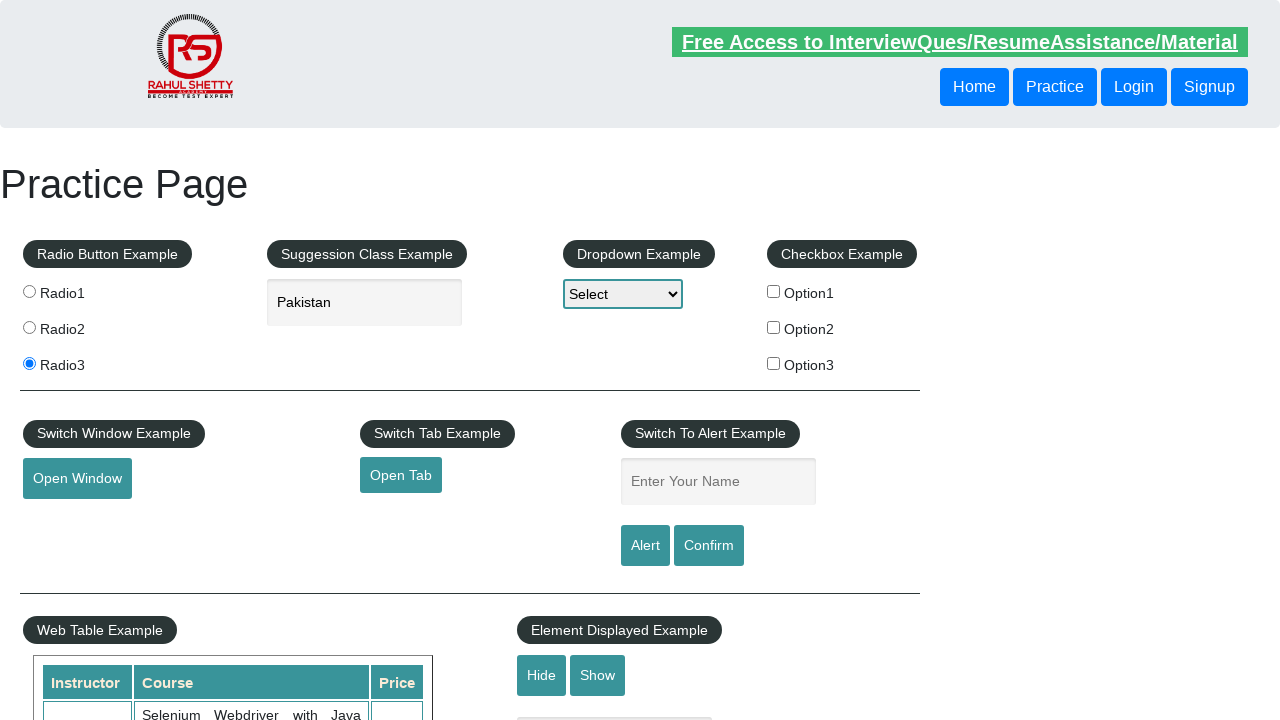